Tests category filtering by clicking on different categories (Phones, Laptops, Monitors) and verifying the products displayed

Starting URL: https://www.demoblaze.com/index.html

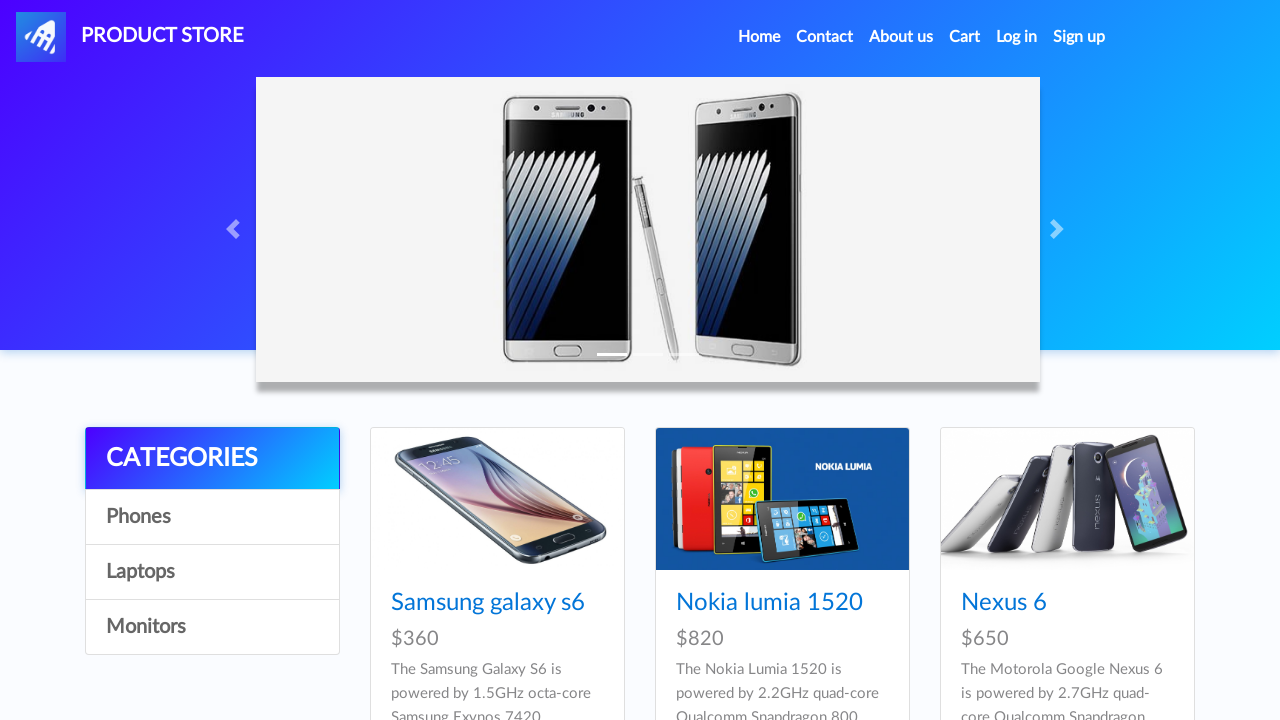

Clicked on Phones category at (212, 517) on text=Phones
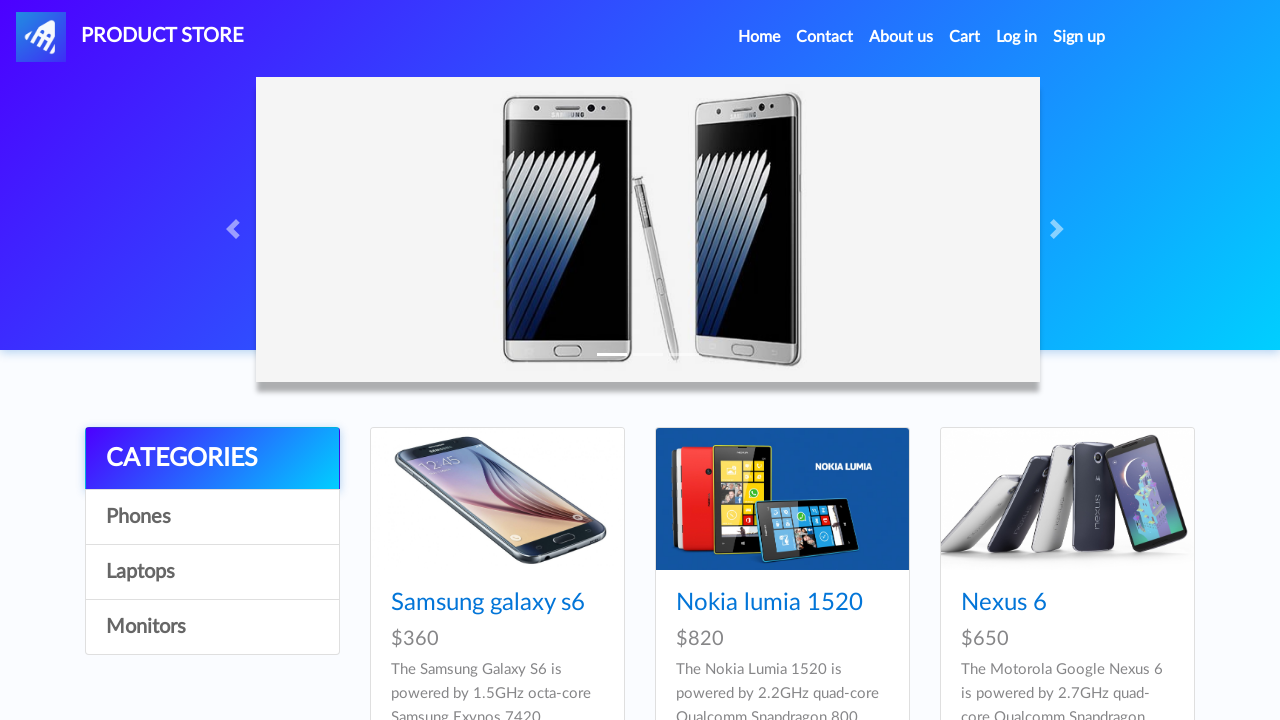

Phones category products loaded - card titles visible
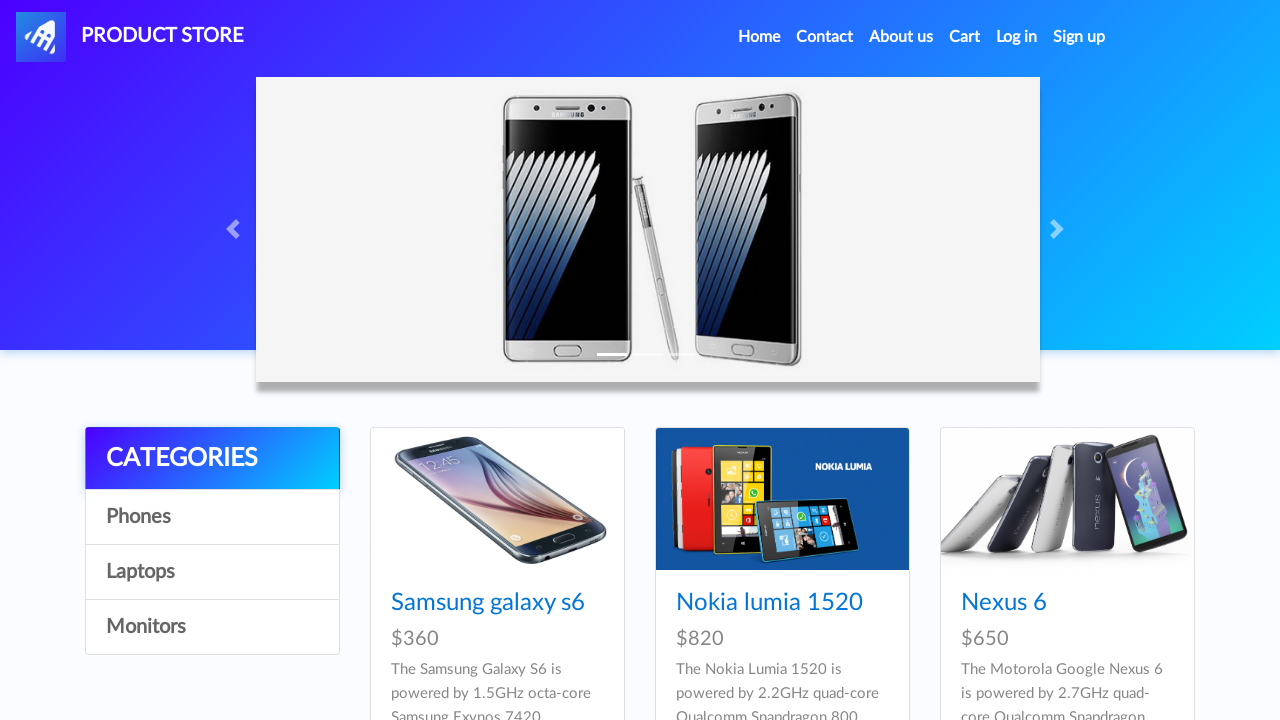

Clicked on Laptops category at (212, 572) on text=Laptops
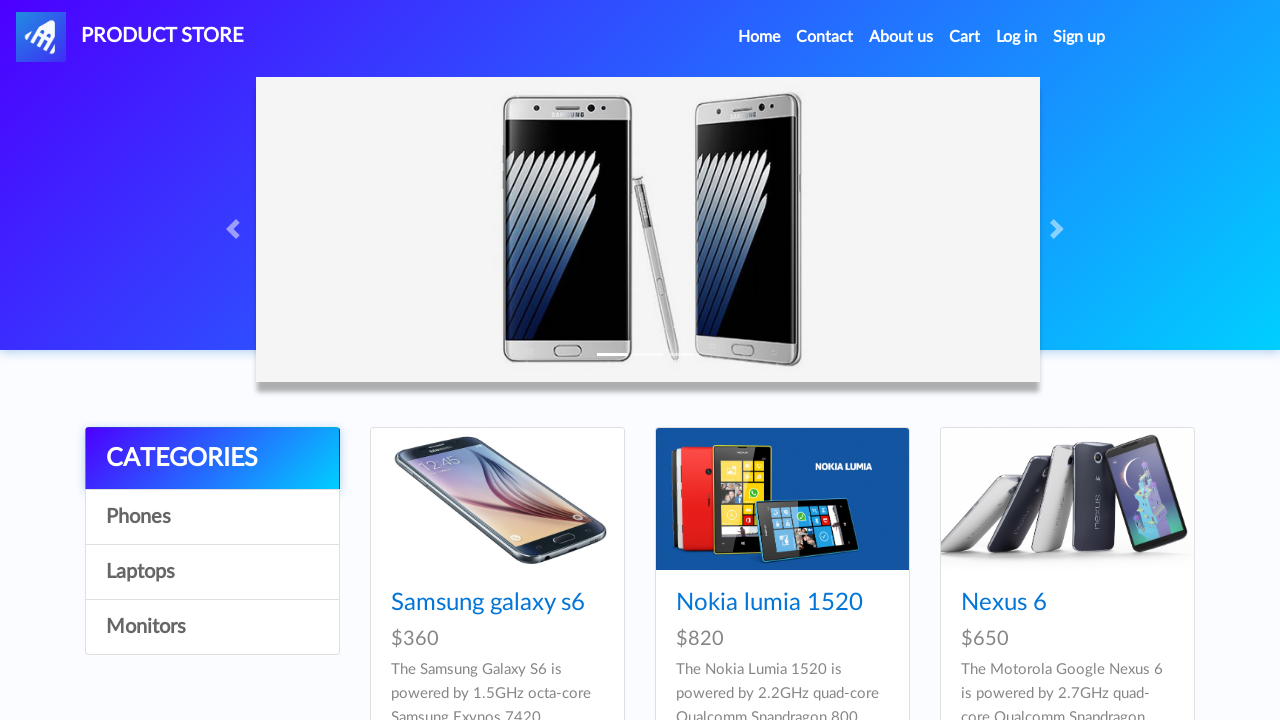

Laptops category products loaded - card titles visible
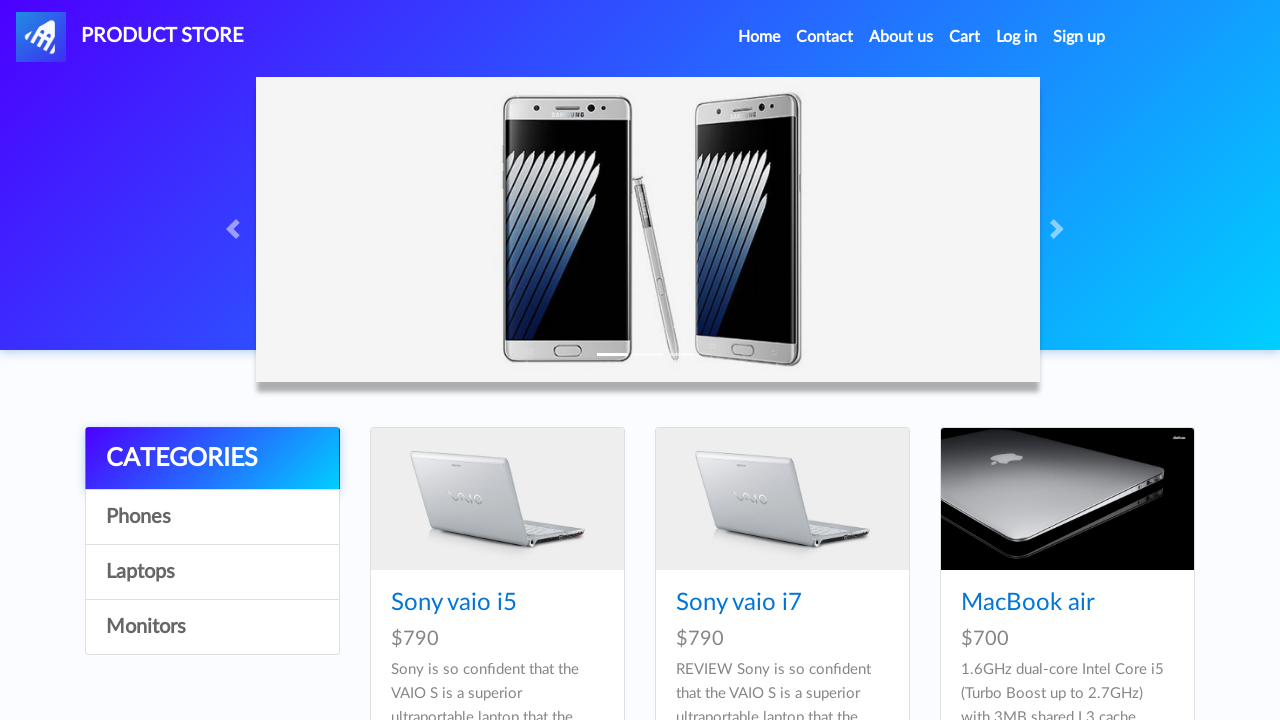

Clicked on Monitors category at (212, 627) on text=Monitors
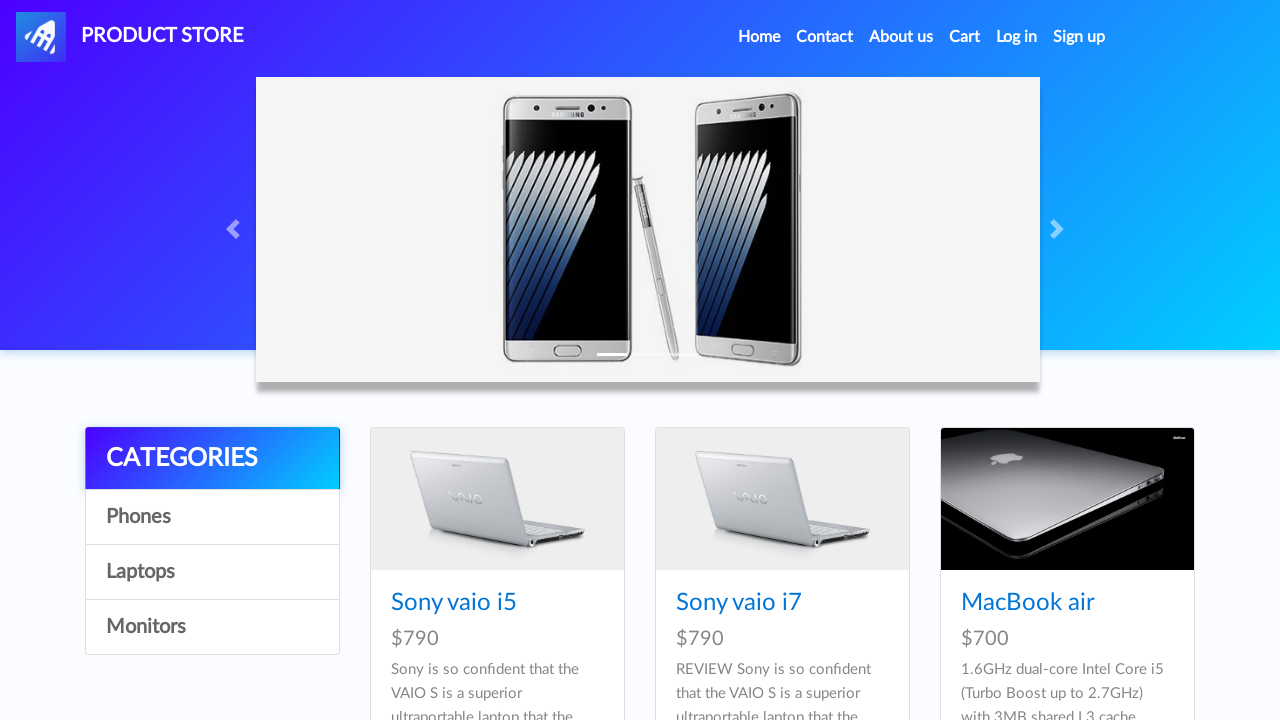

Monitors category products loaded - card titles visible
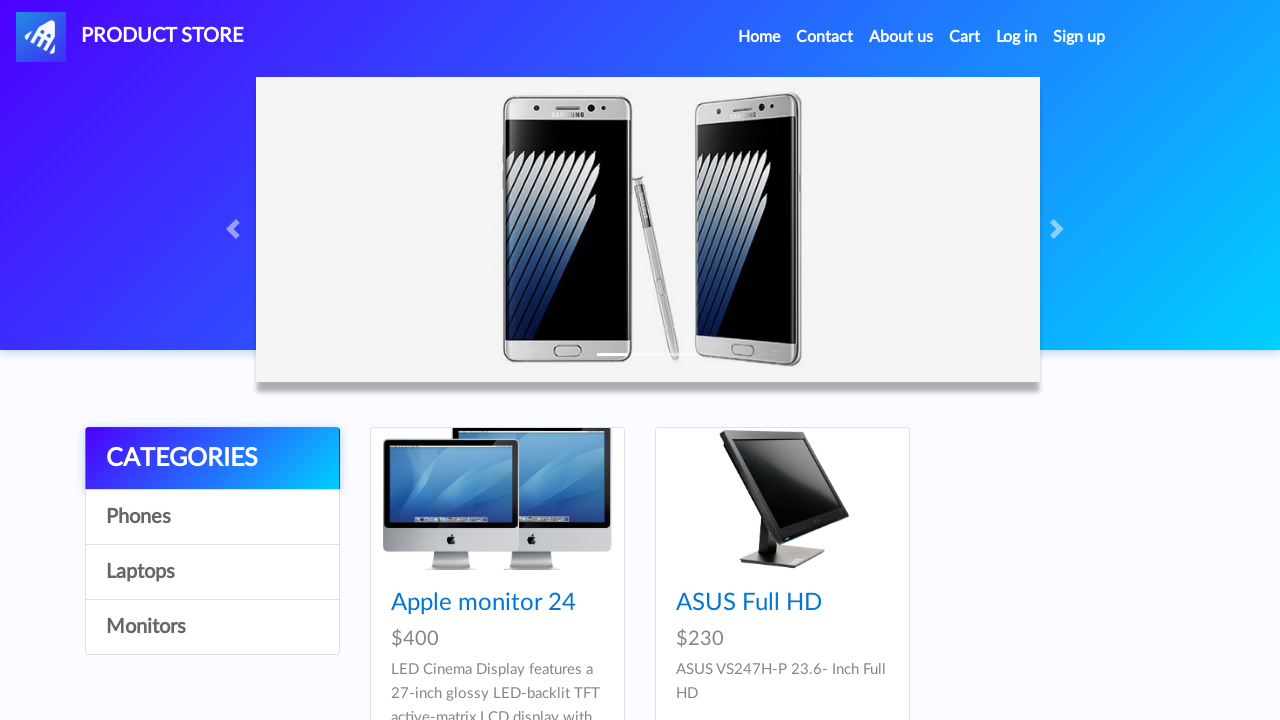

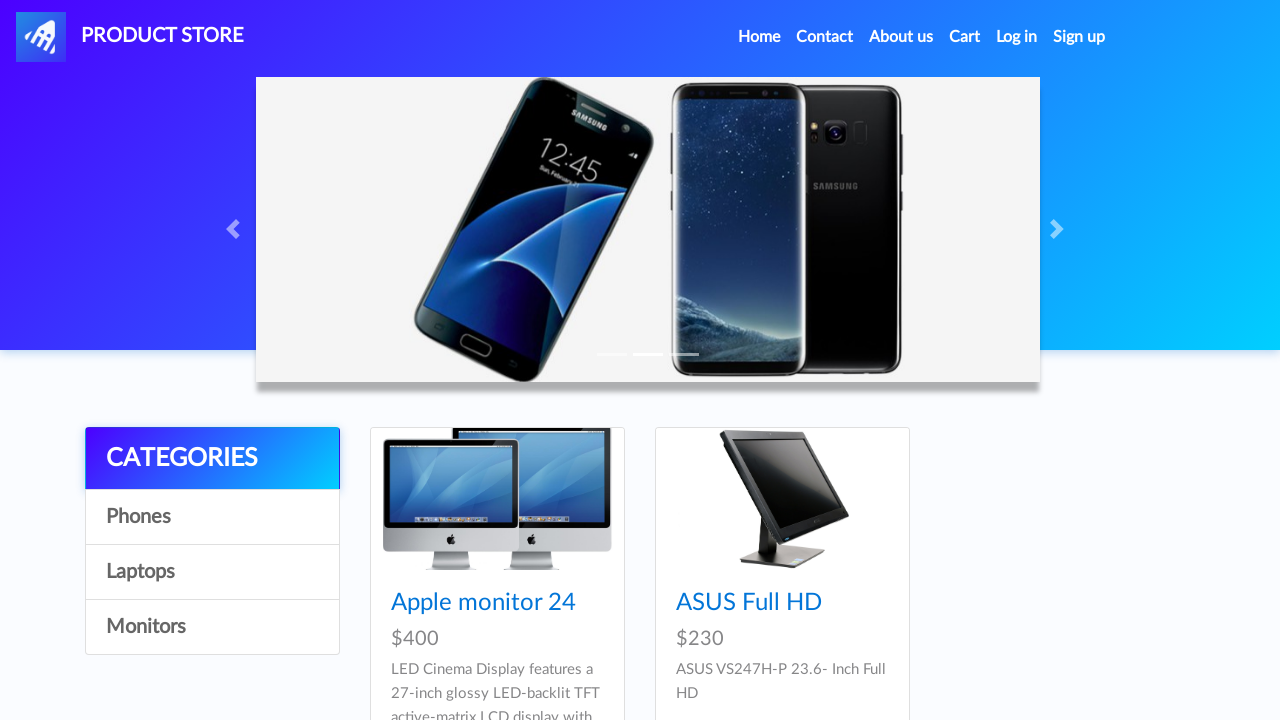